Tests JavaScript alert handling by clicking a button to trigger an alert and accepting it

Starting URL: https://the-internet.herokuapp.com/javascript_alerts

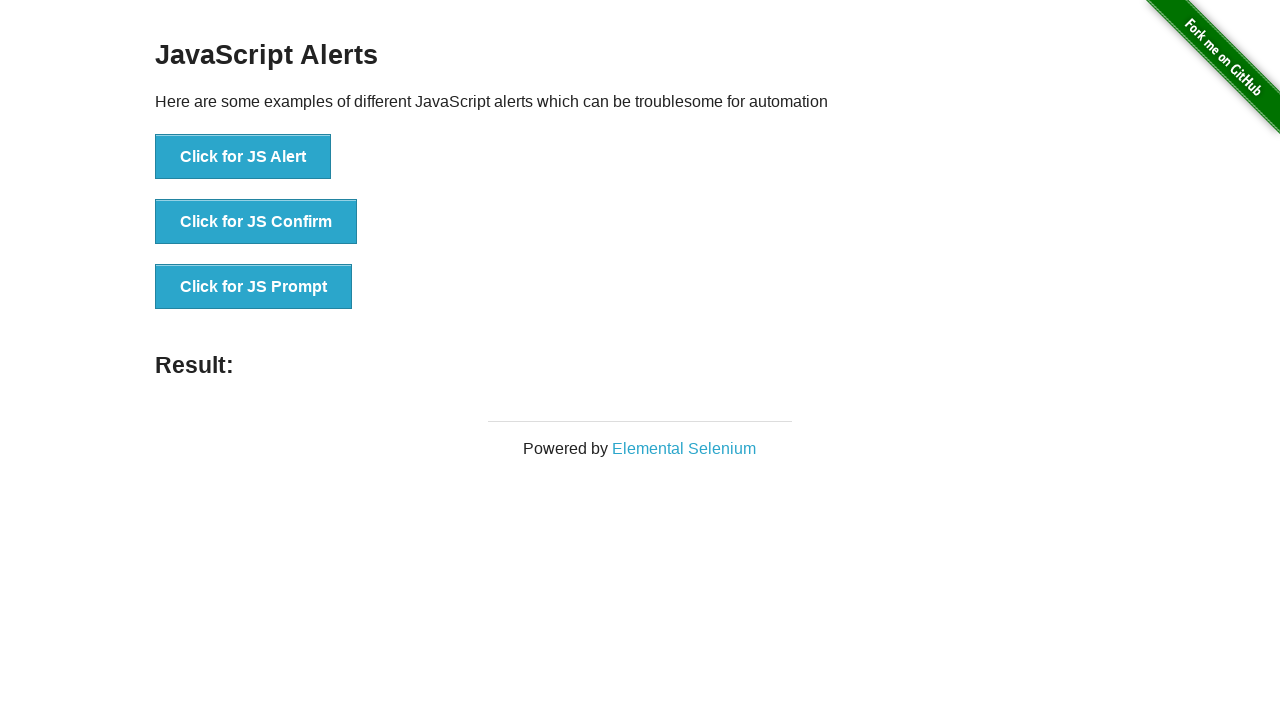

Clicked button to trigger JavaScript alert at (243, 157) on button
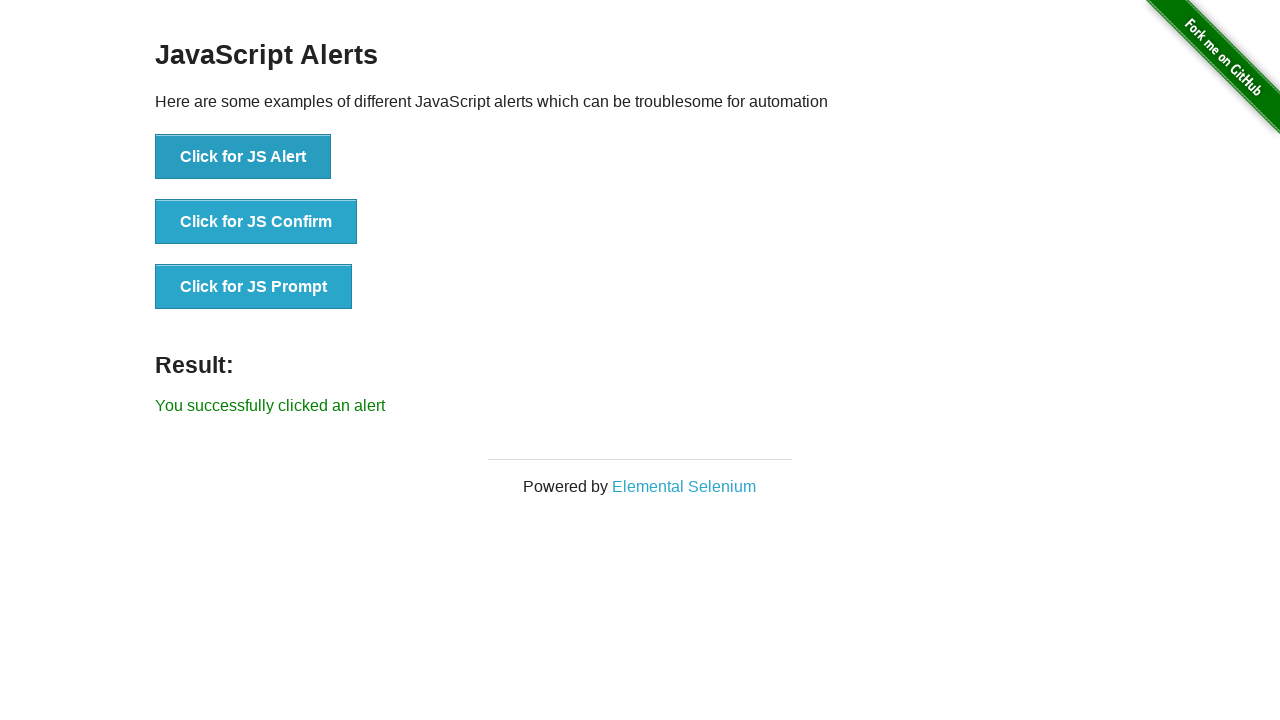

Set up dialog handler to accept alerts
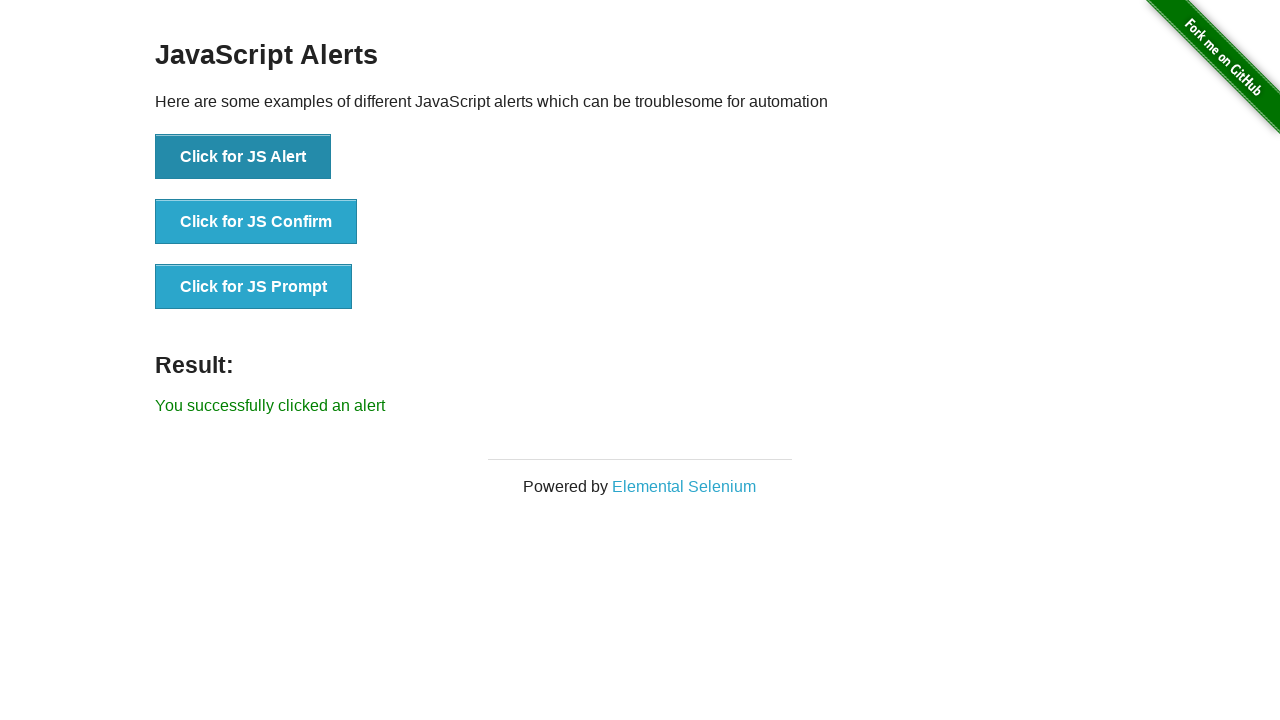

Clicked button again to trigger alert with handler ready at (243, 157) on button
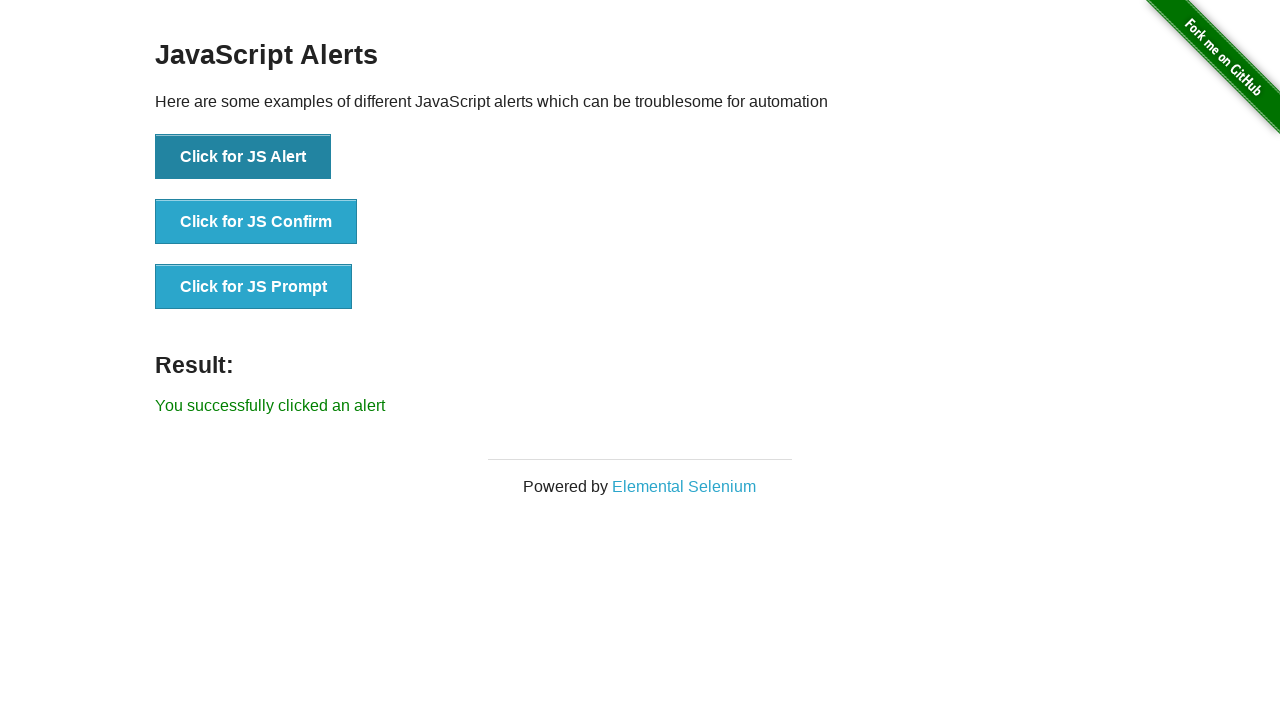

Alert accepted by dialog handler
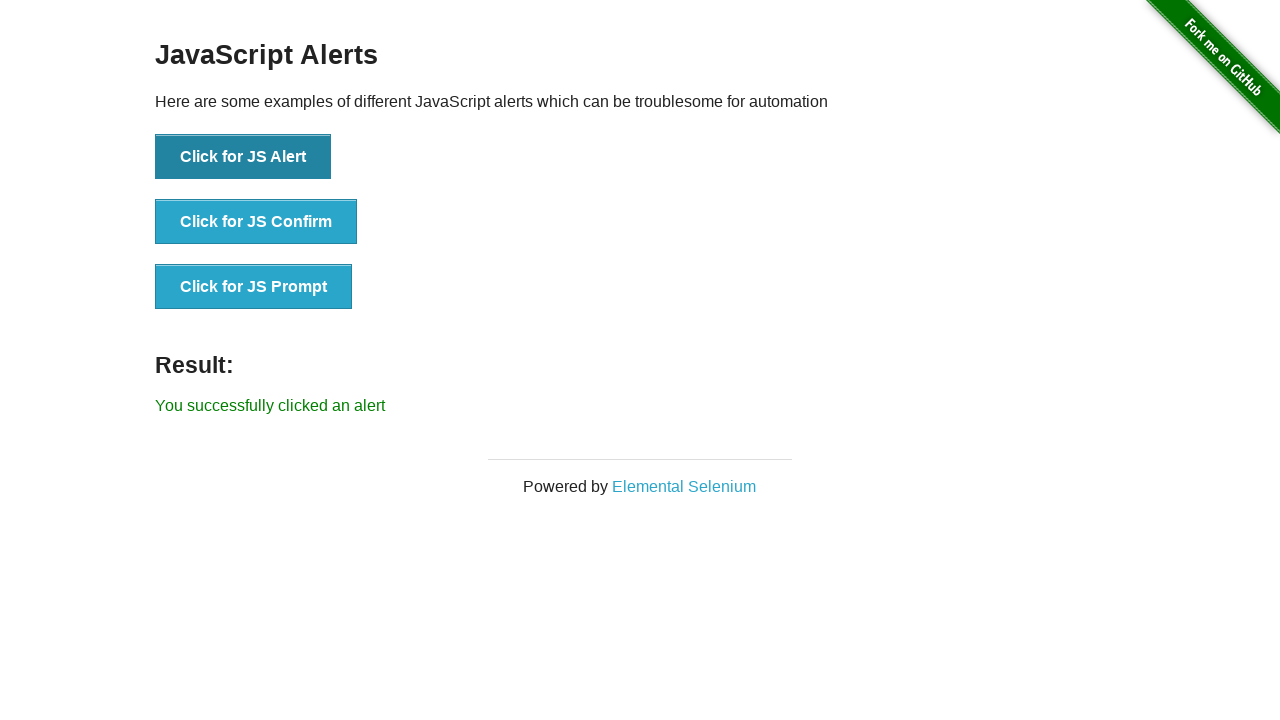

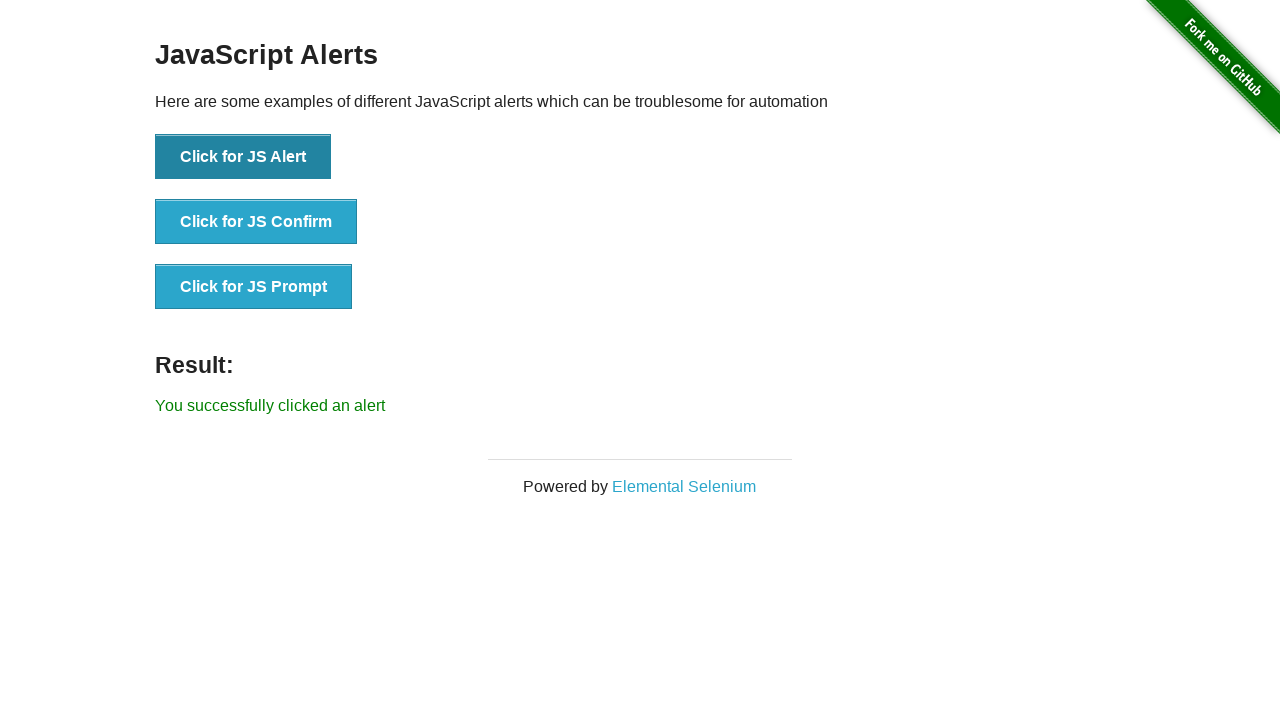